Tests JavaScript alert handling by clicking a button to trigger an alert, verifying the alert text, and accepting the alert.

Starting URL: https://demoqa.com/alerts

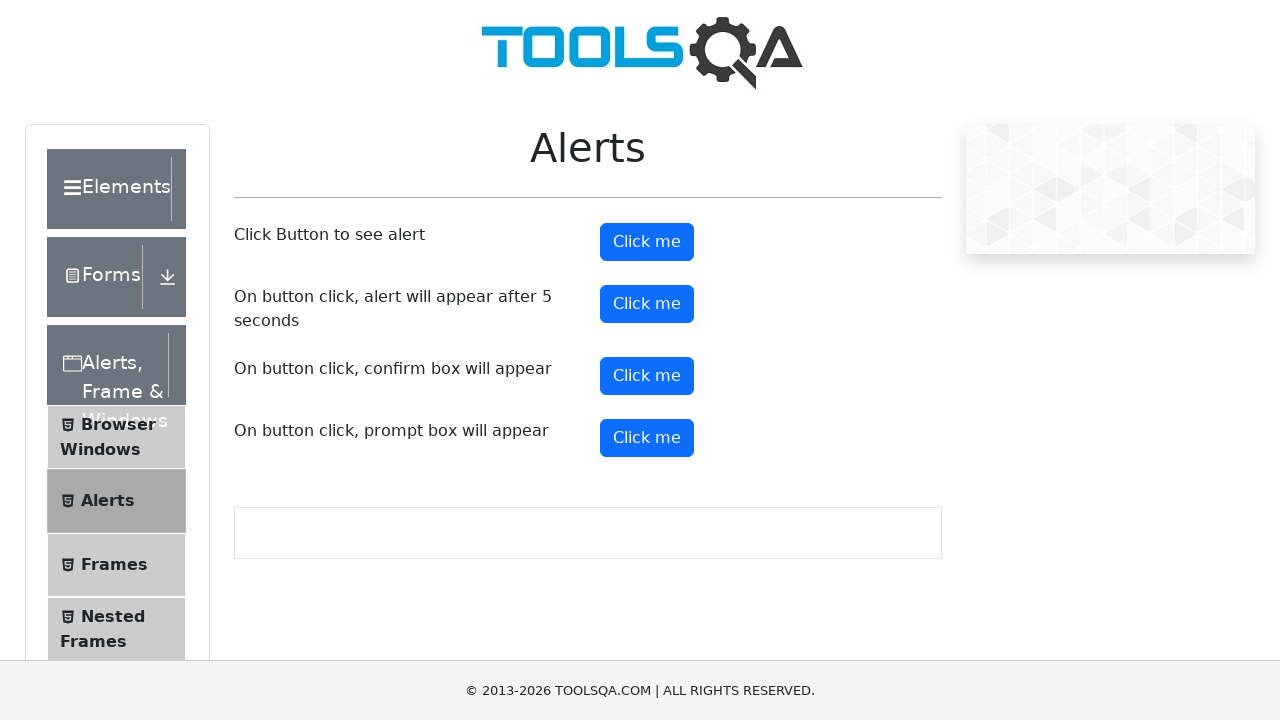

Set up dialog handler for alert
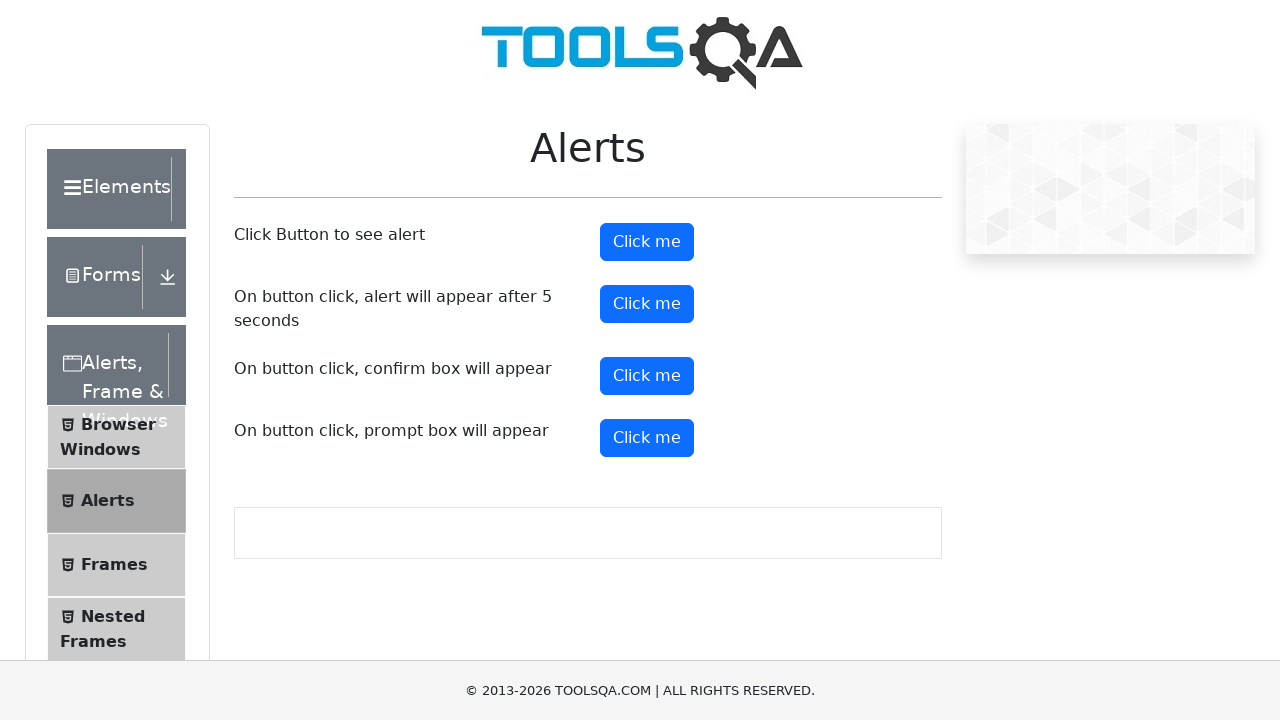

Clicked alert button to trigger JavaScript alert at (647, 242) on #alertButton
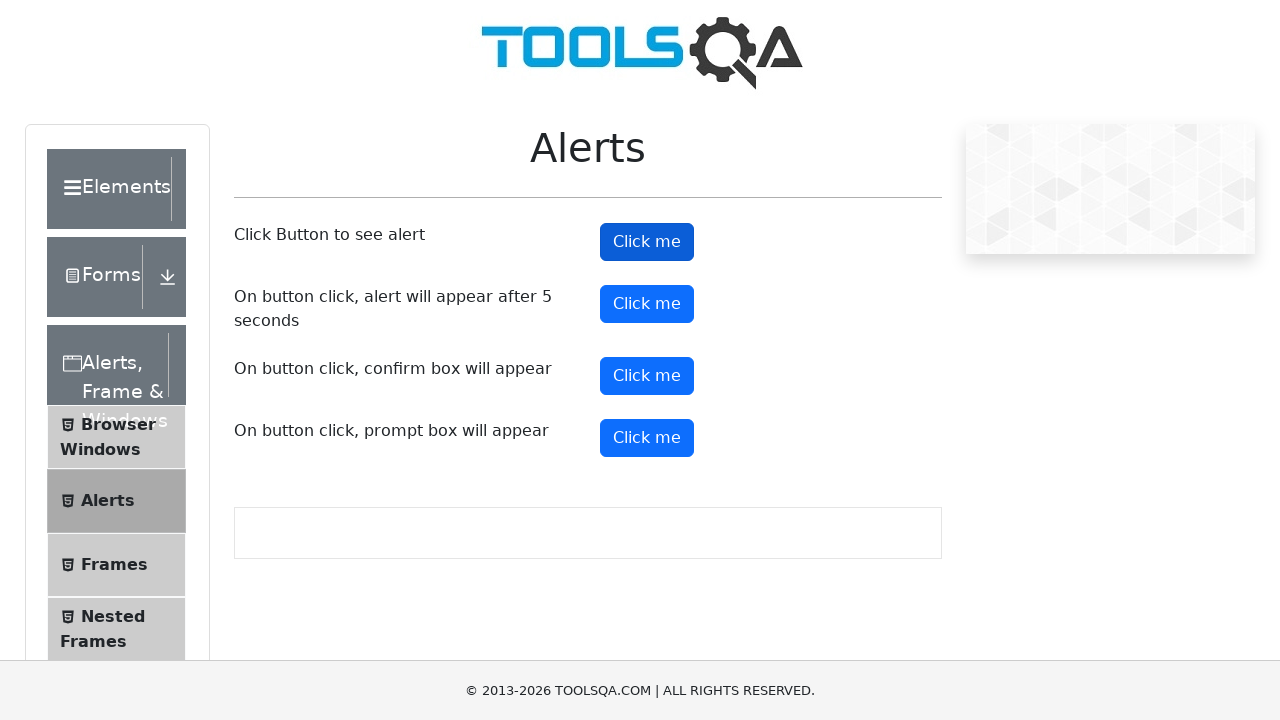

Waited for alert dialog to be processed
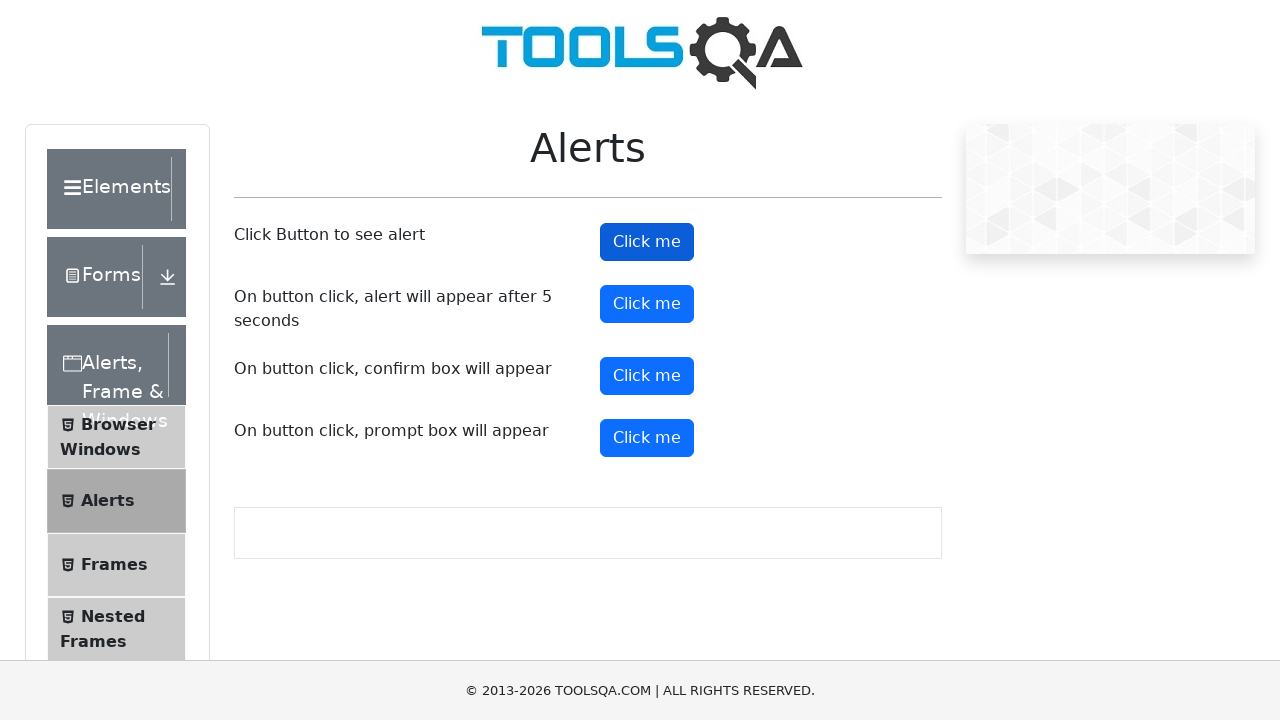

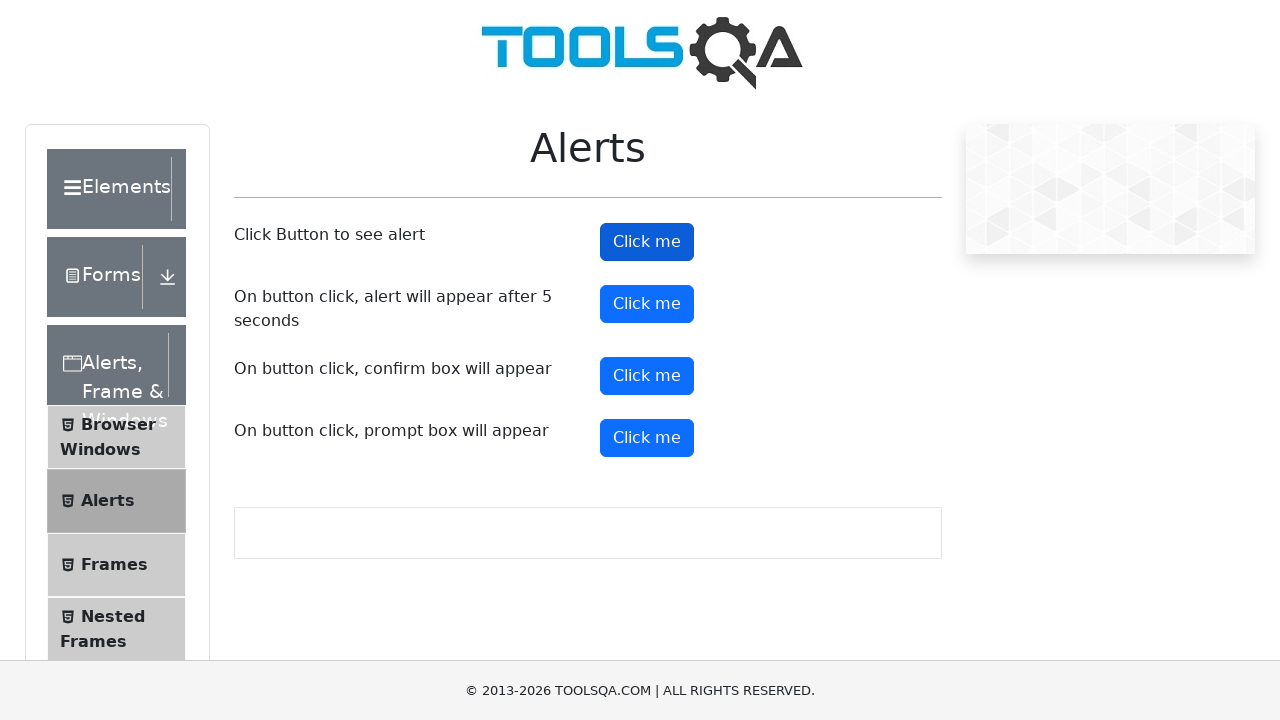